Tests blog search functionality by clicking the search button, entering a keyword, and verifying that search results are displayed

Starting URL: https://leileiluoluo.com/

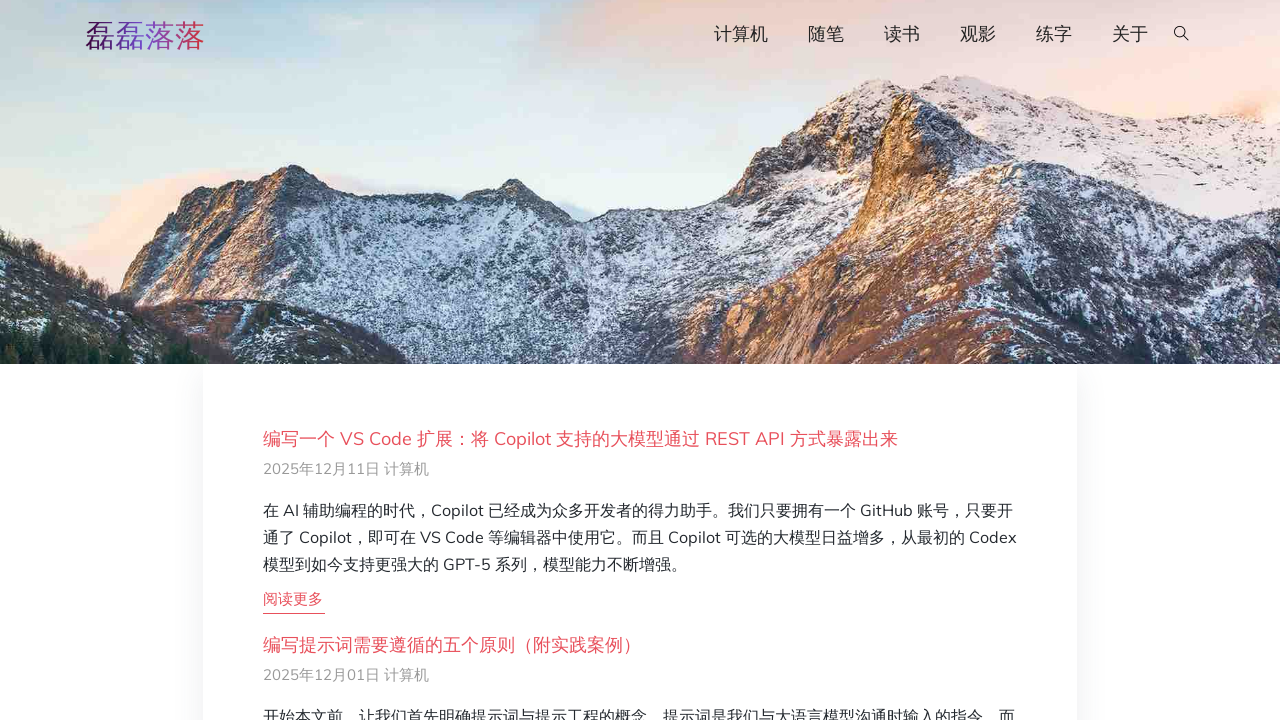

Clicked search button to open search interface at (1182, 35) on #searchOpen
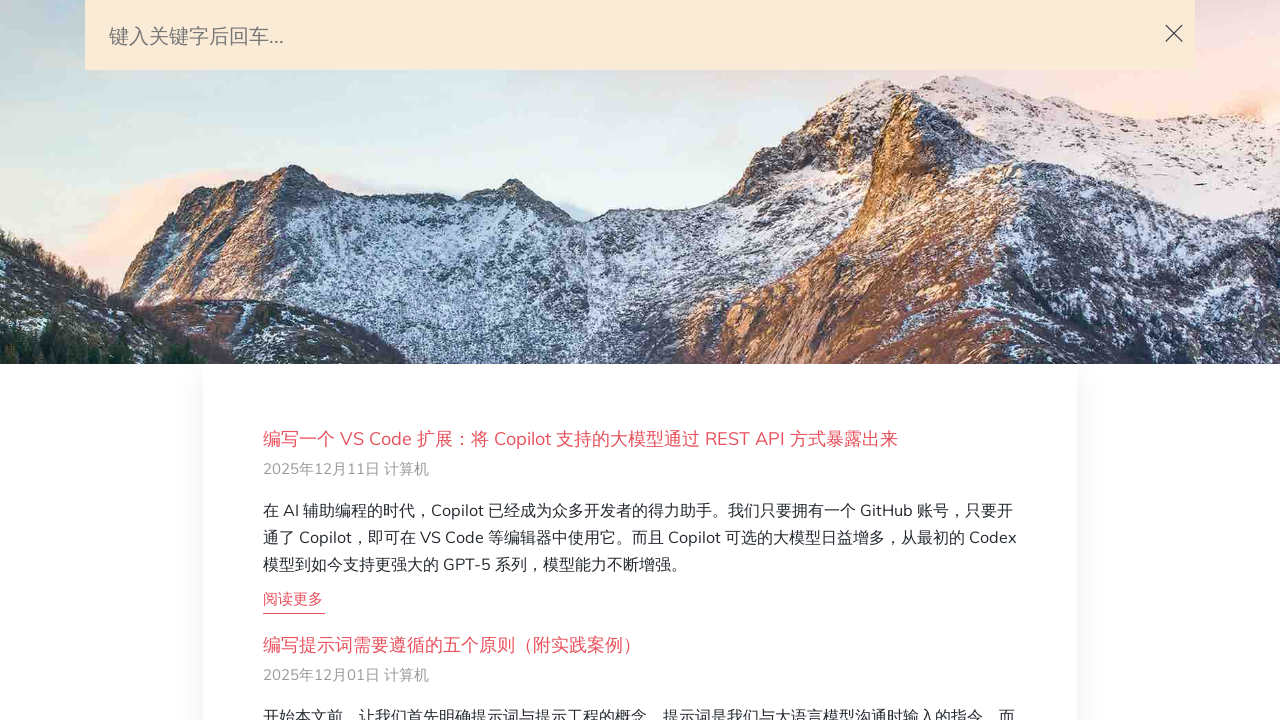

Filled search field with keyword 'istio' on #search-query
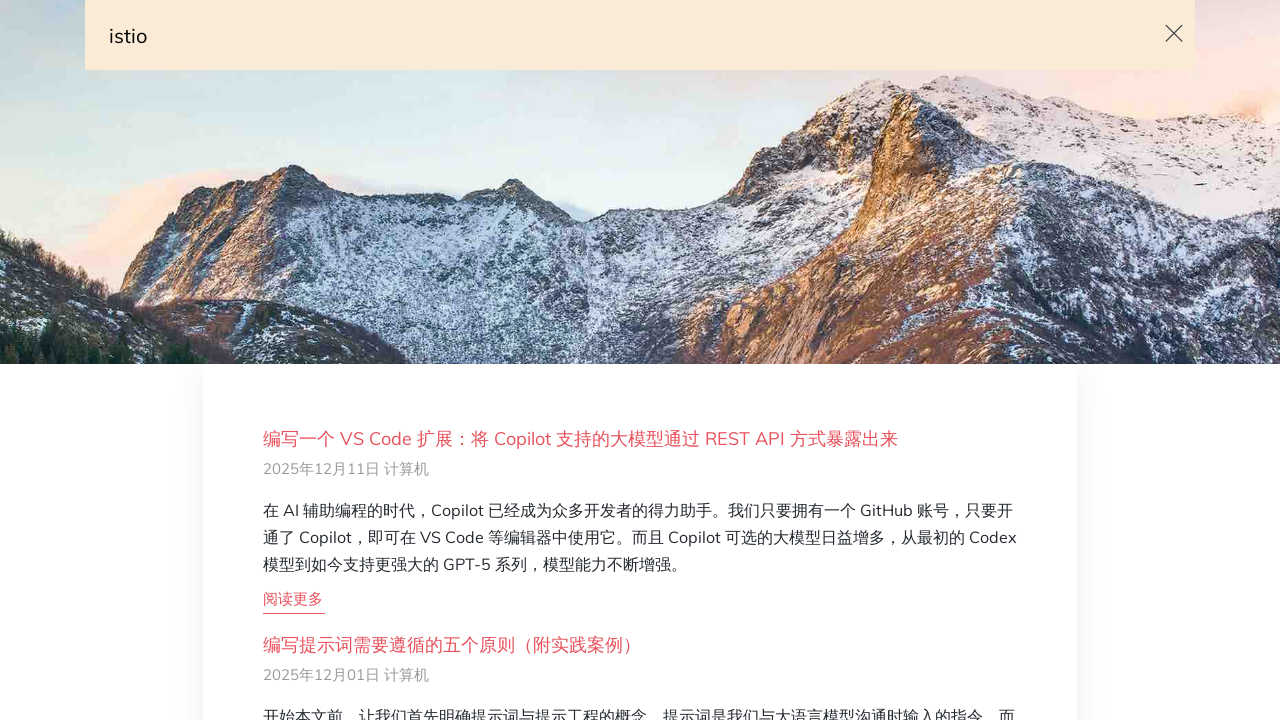

Pressed Enter to submit search query on #search-query
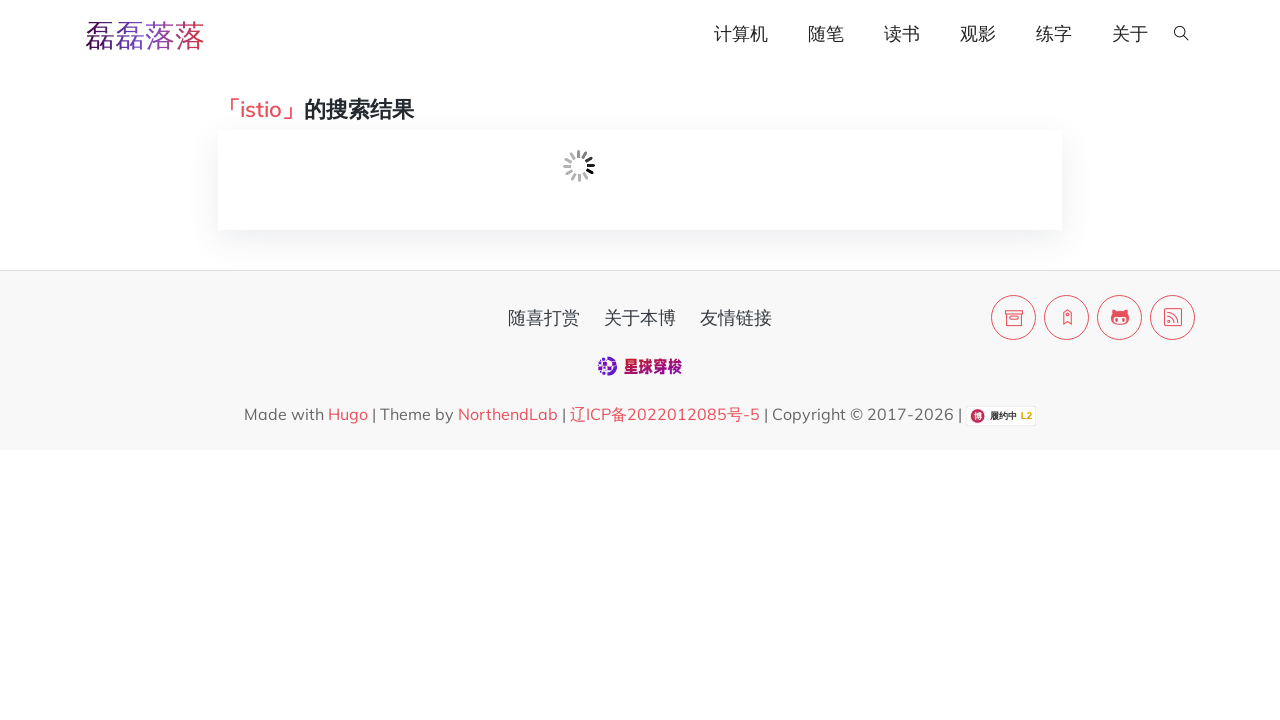

Search results loading completed
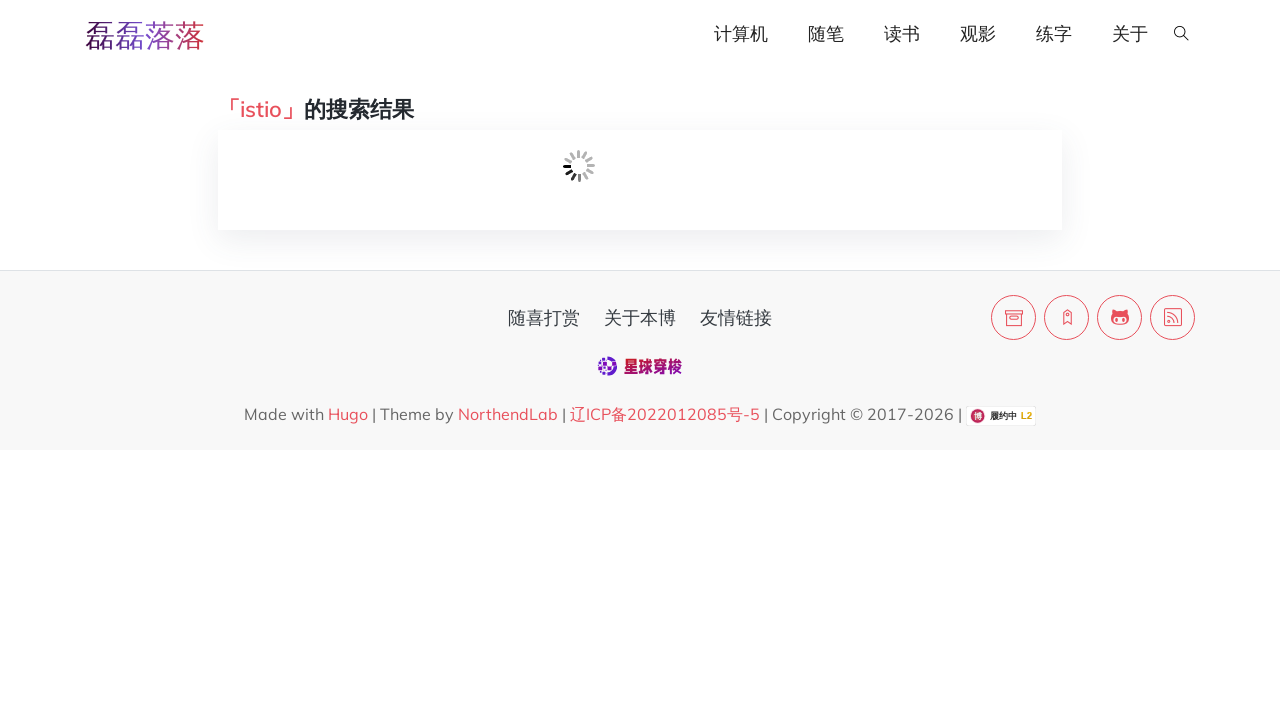

Verified search results are displayed
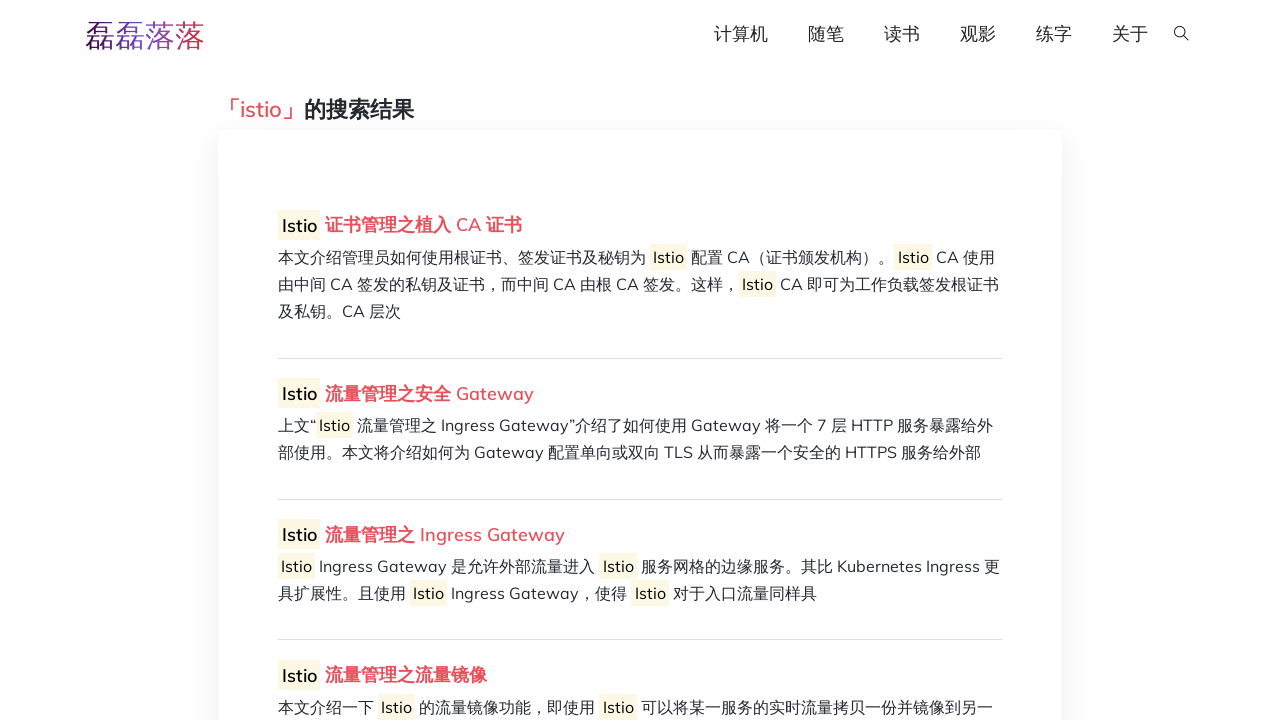

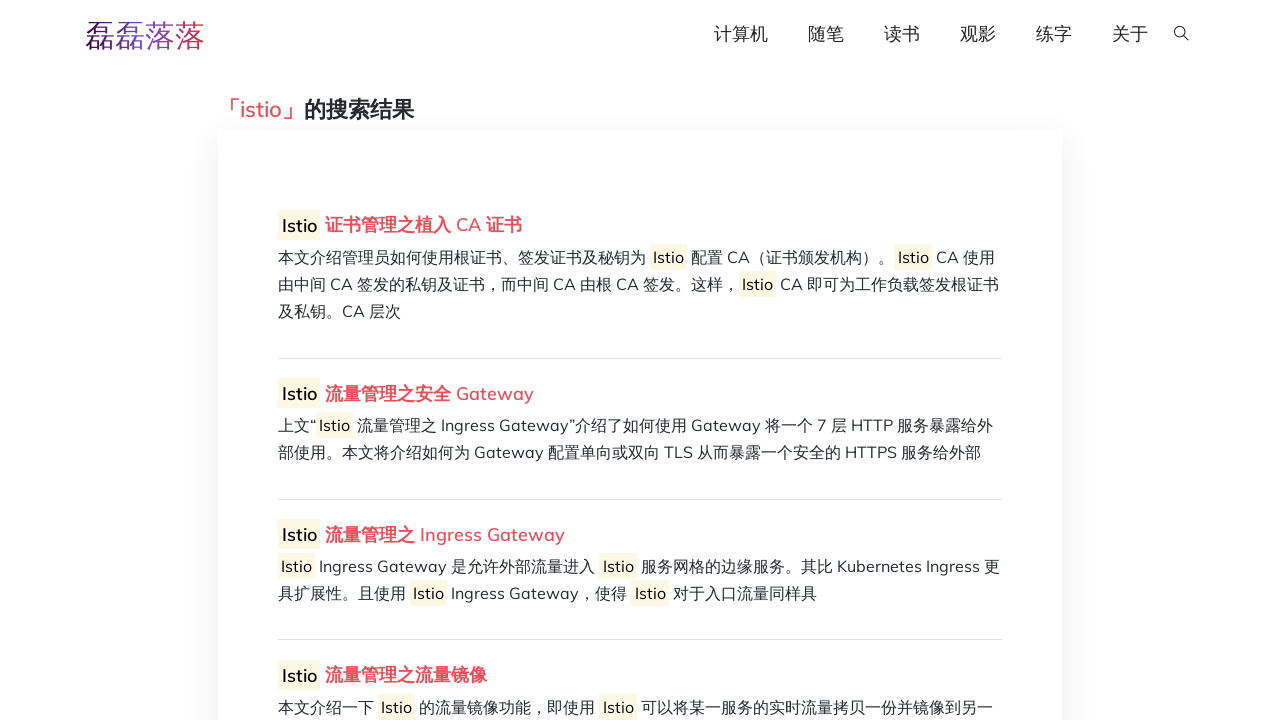